Tests email validation with an invalid email format containing special characters by entering "user@@example..com" and verifying the form rejects it

Starting URL: https://demoqa.com/automation-practice-form

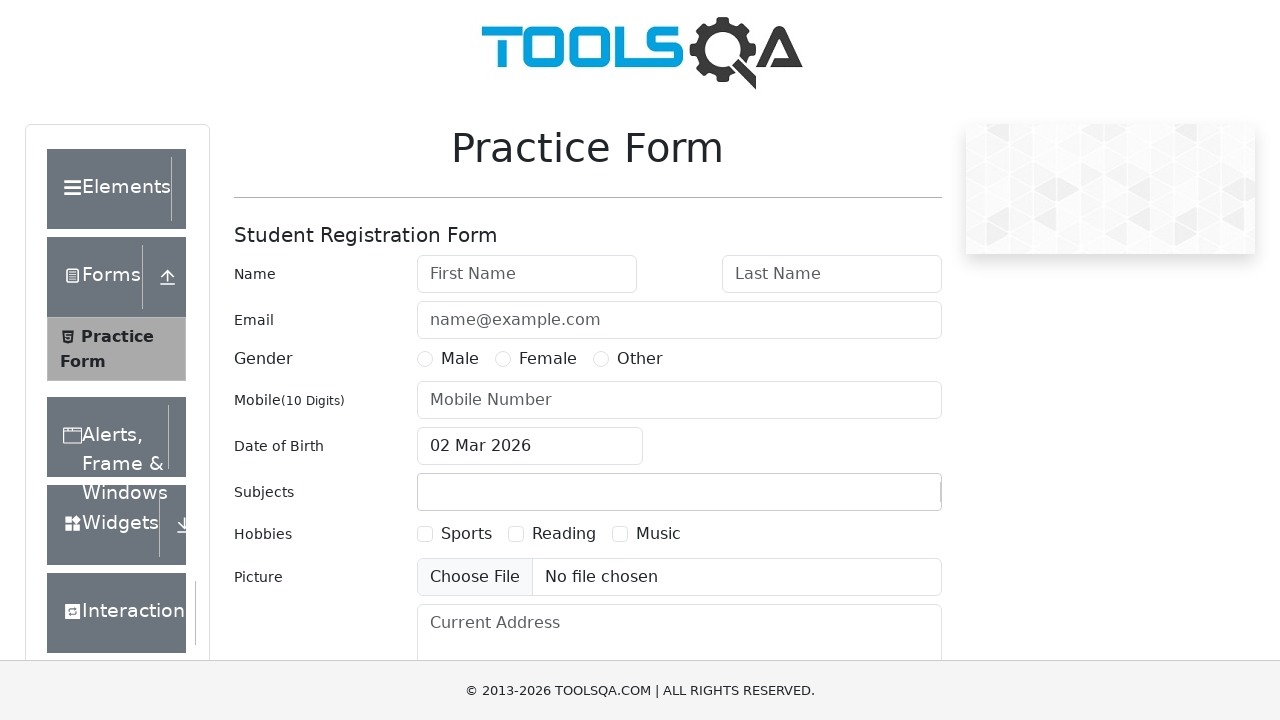

Cleared email input field on #userEmail
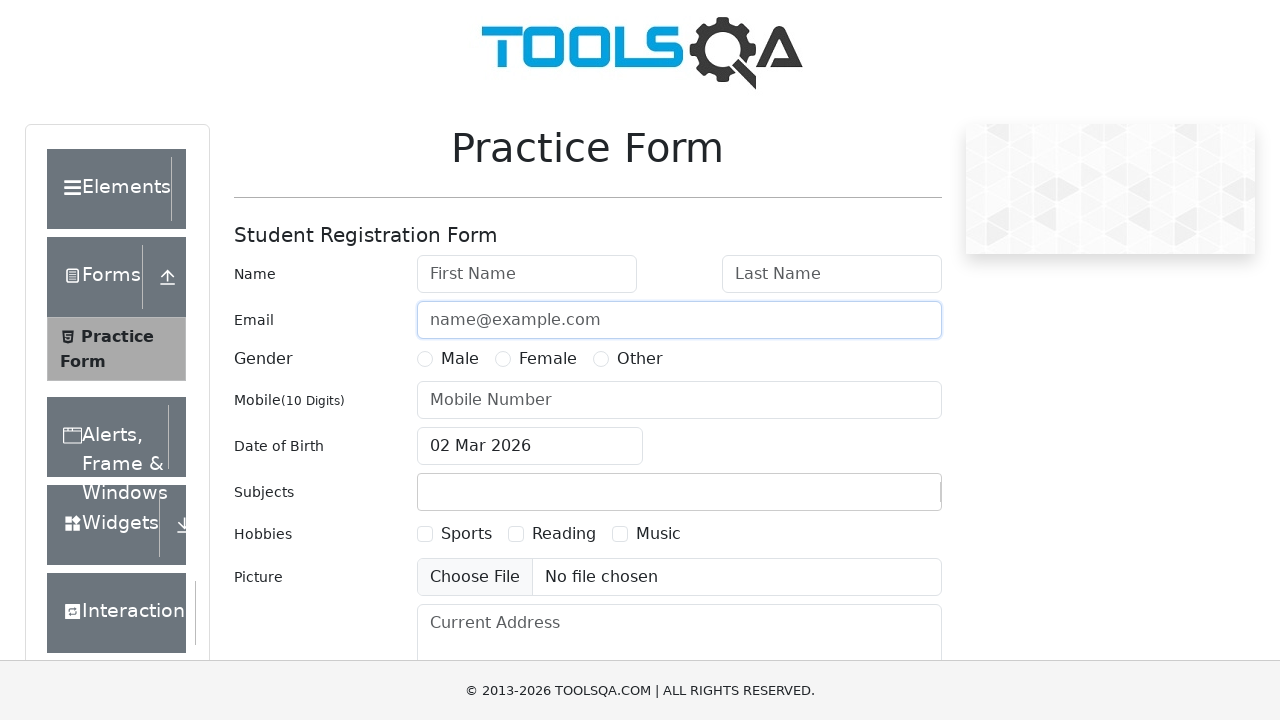

Filled email field with invalid format 'user@@example..com' containing special characters on #userEmail
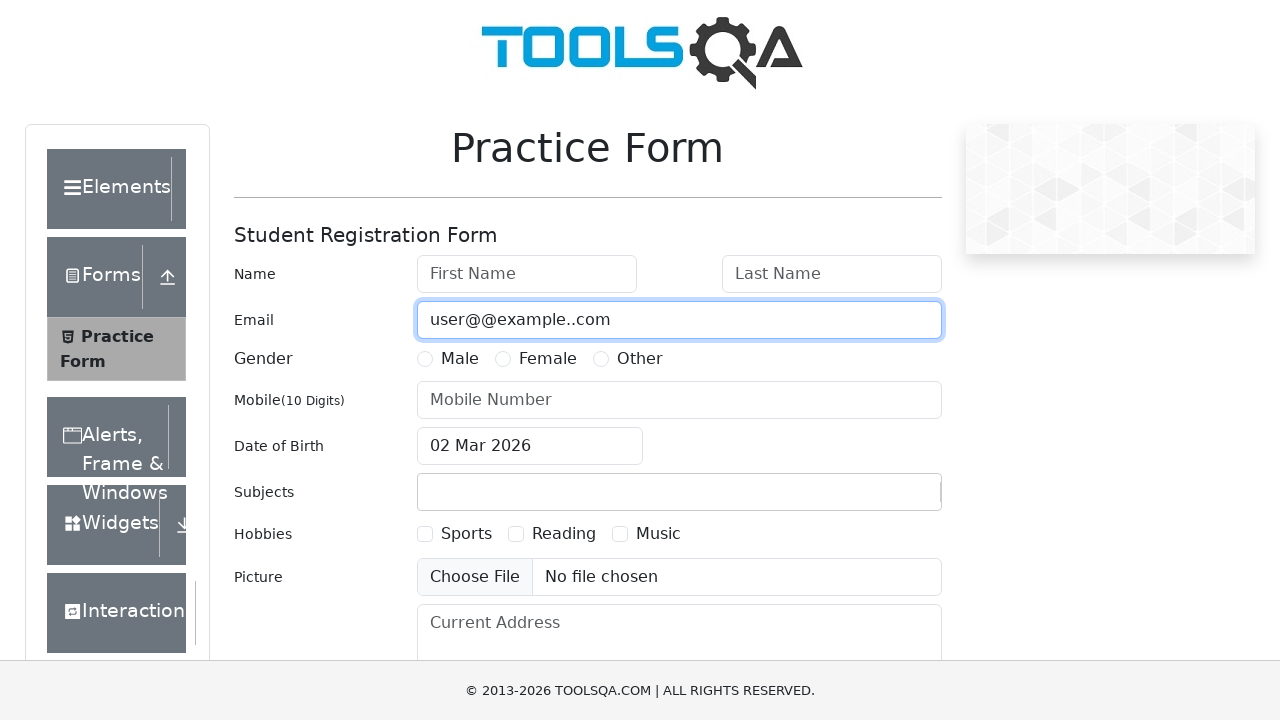

Scrolled submit button into view
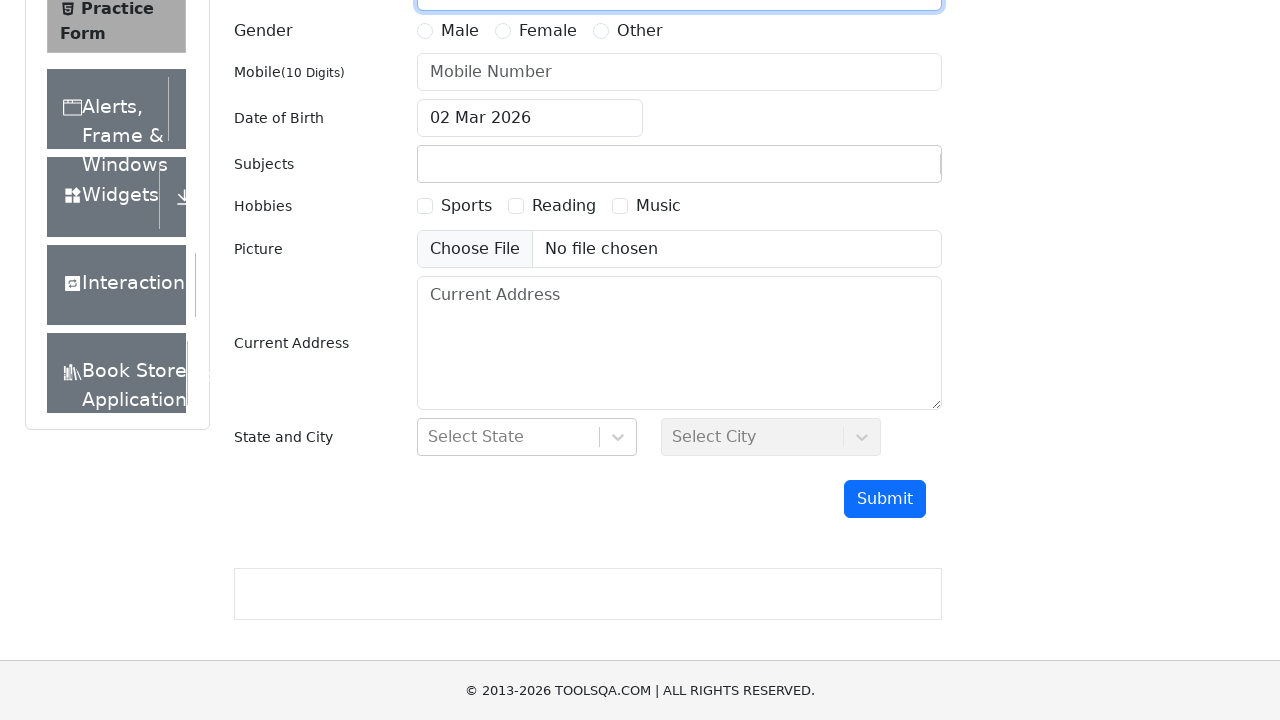

Clicked submit button at (885, 499) on #submit
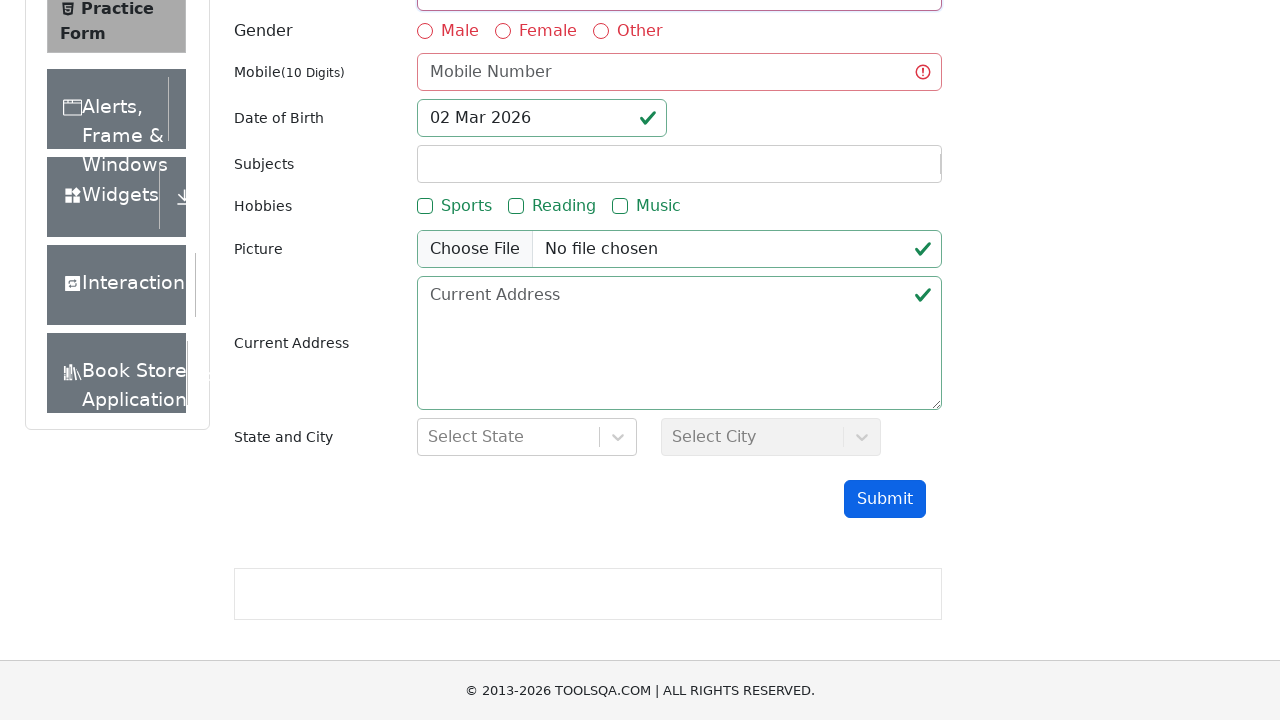

Evaluated email field validity using checkValidity()
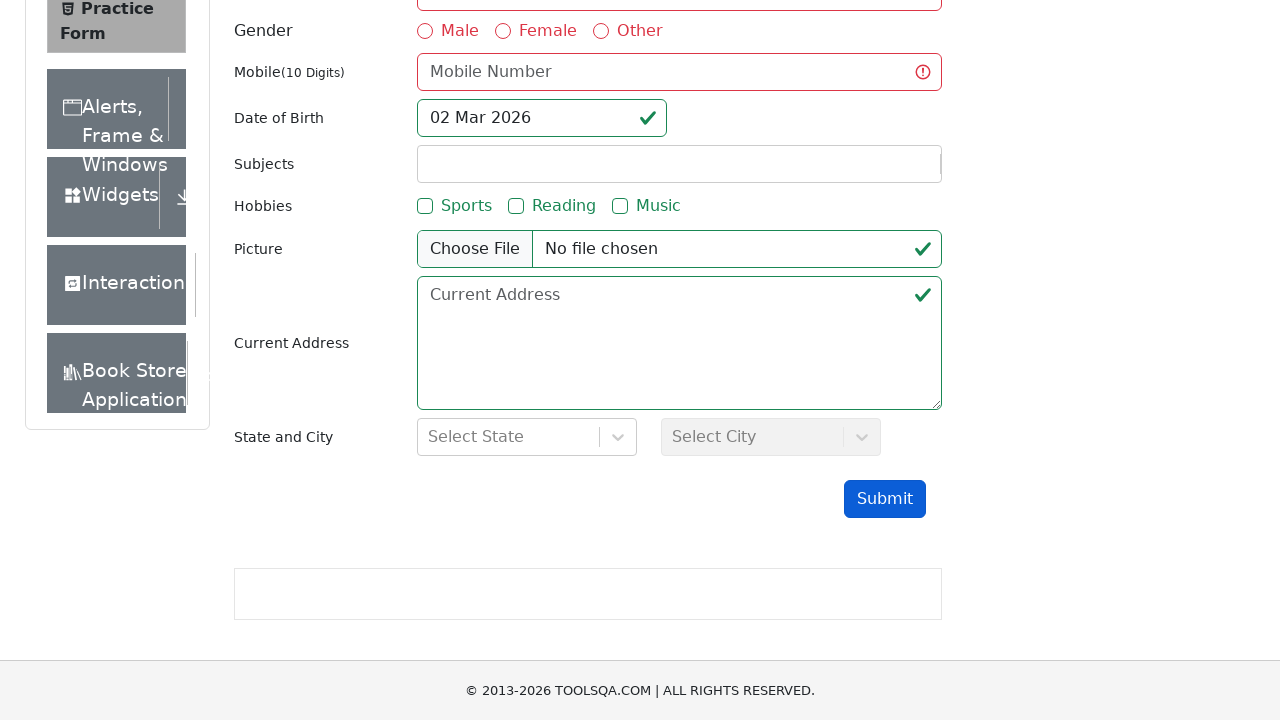

Assertion passed: email field correctly marked as invalid for special characters format
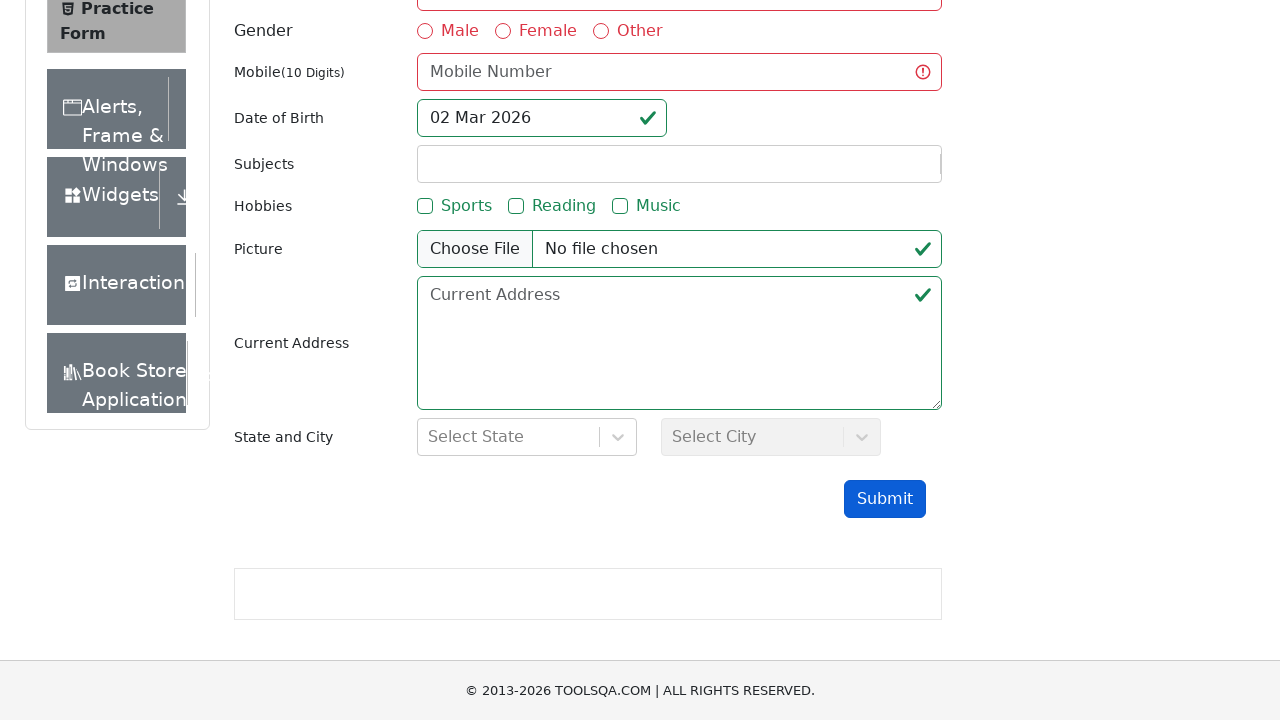

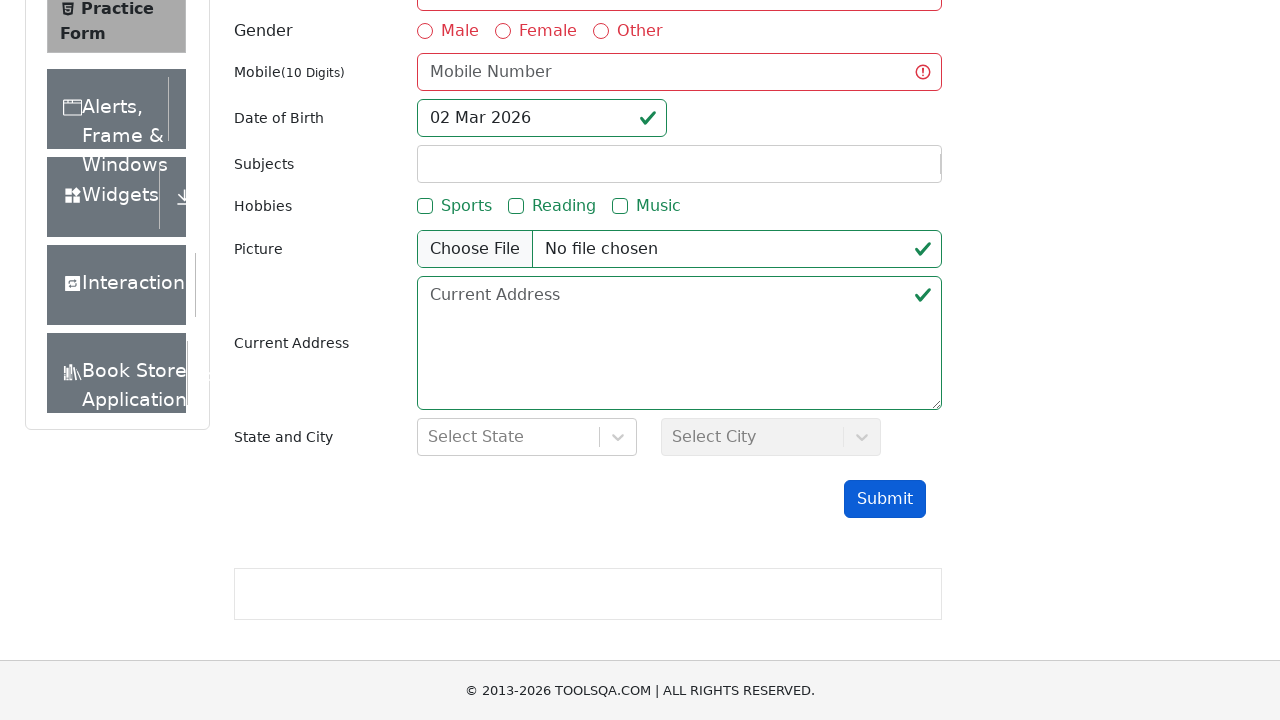